Tests clicking buttons multiple times to generate messages and then verifying the messages appear in different list sections using chained selectors

Starting URL: https://eviltester.github.io/supportclasses/

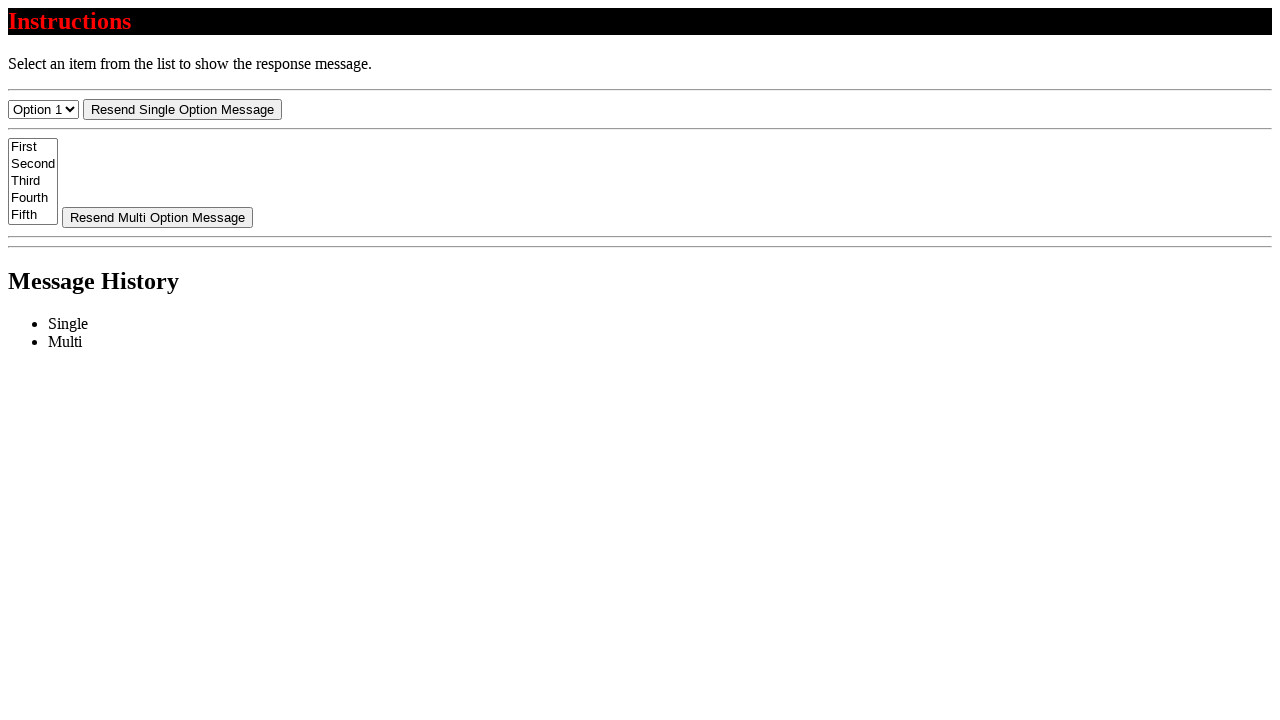

Clicked resend-select button (1/4) at (182, 109) on #resend-select
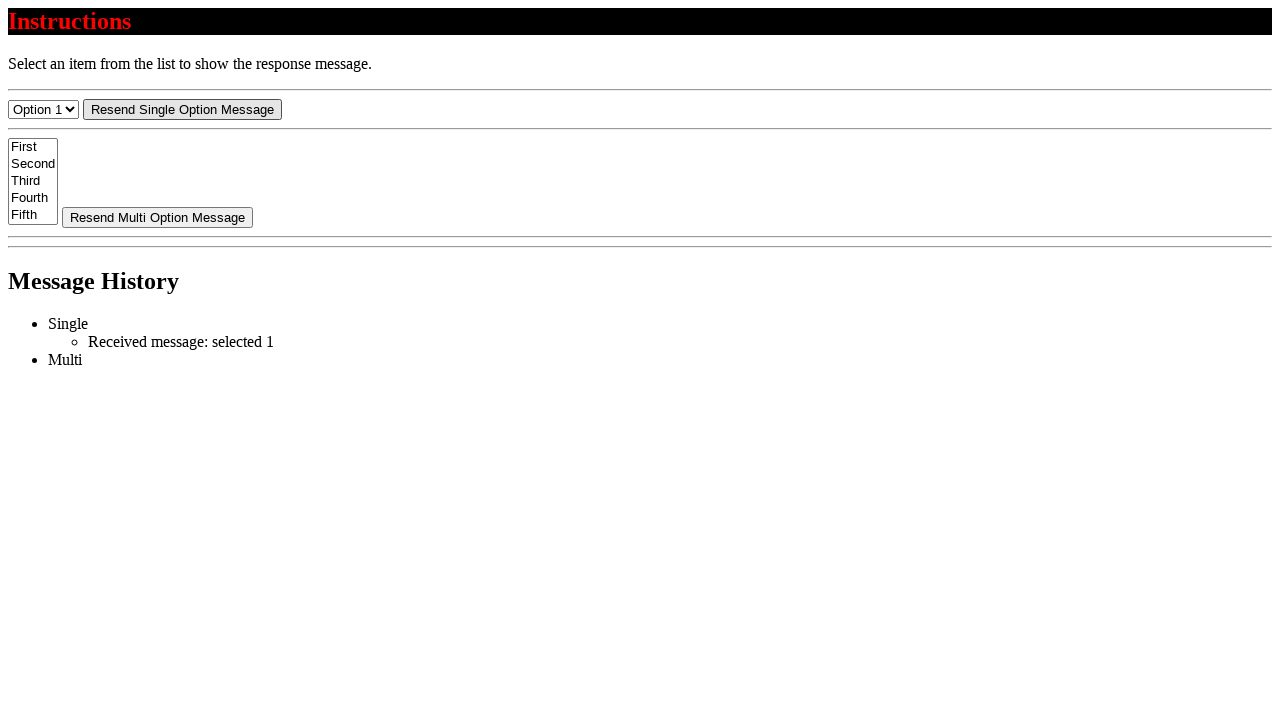

Clicked resend-select button (2/4) at (182, 109) on #resend-select
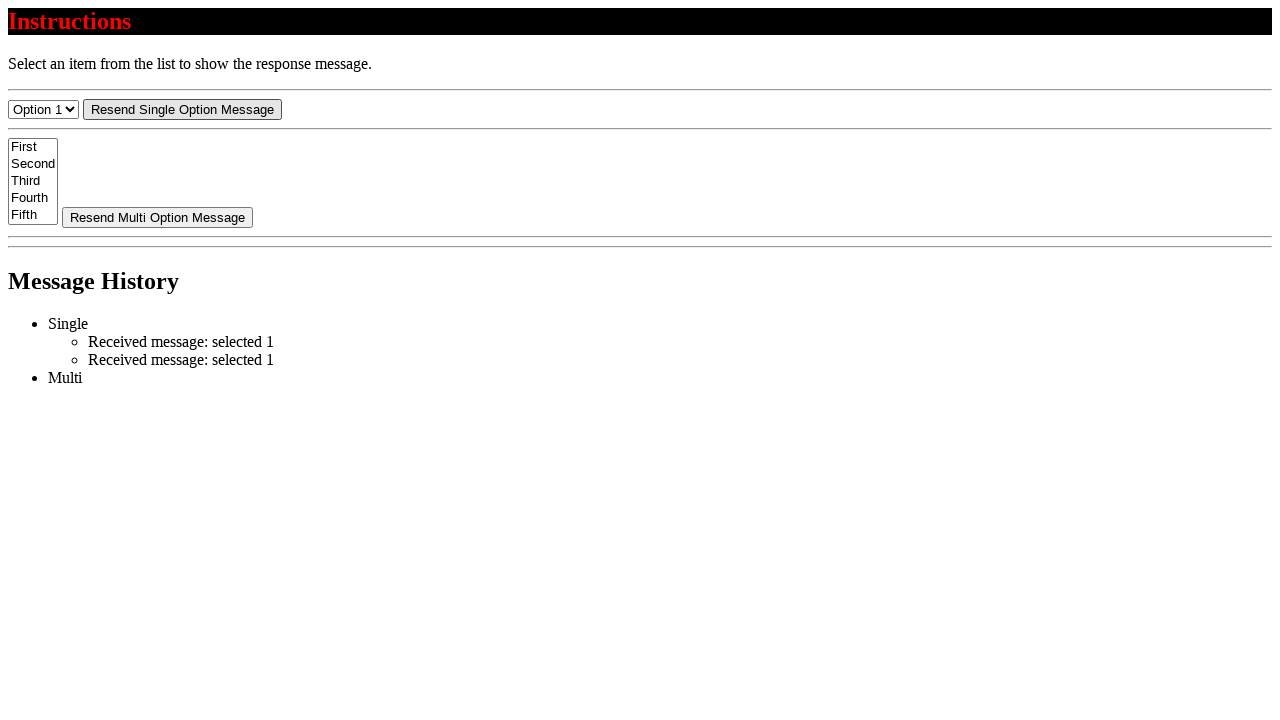

Clicked resend-select button (3/4) at (182, 109) on #resend-select
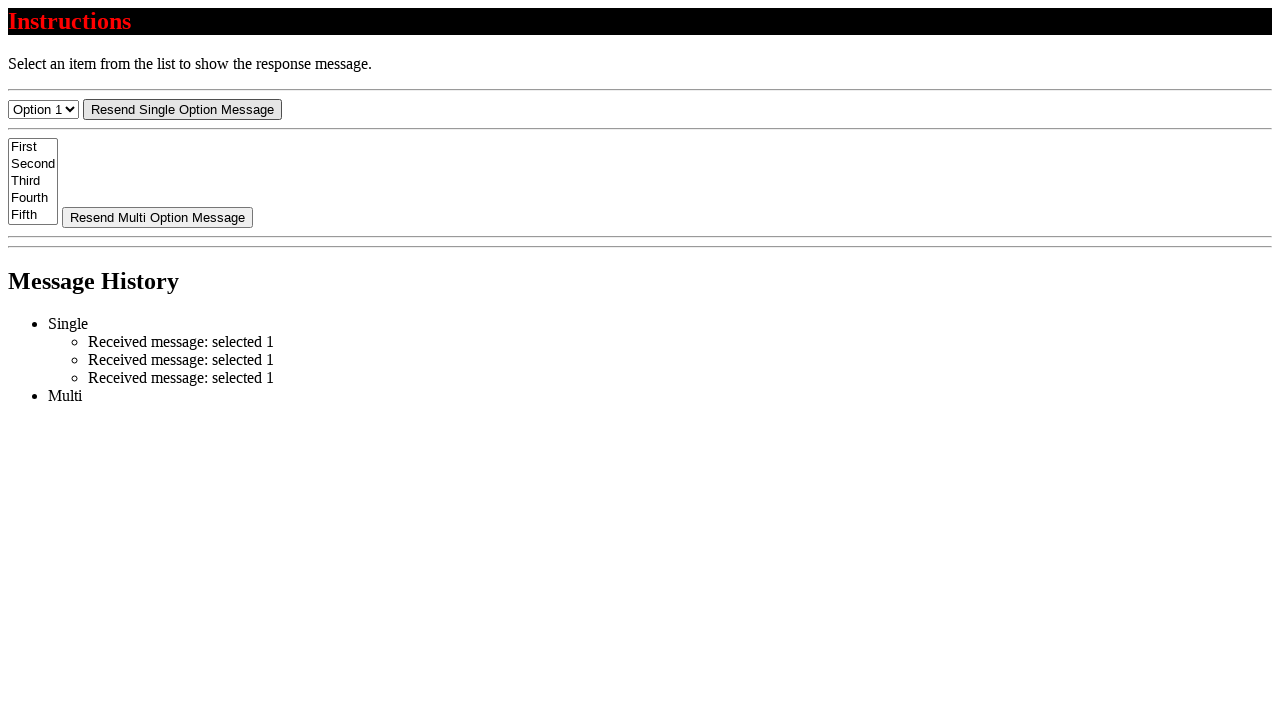

Clicked resend-select button (4/4) at (182, 109) on #resend-select
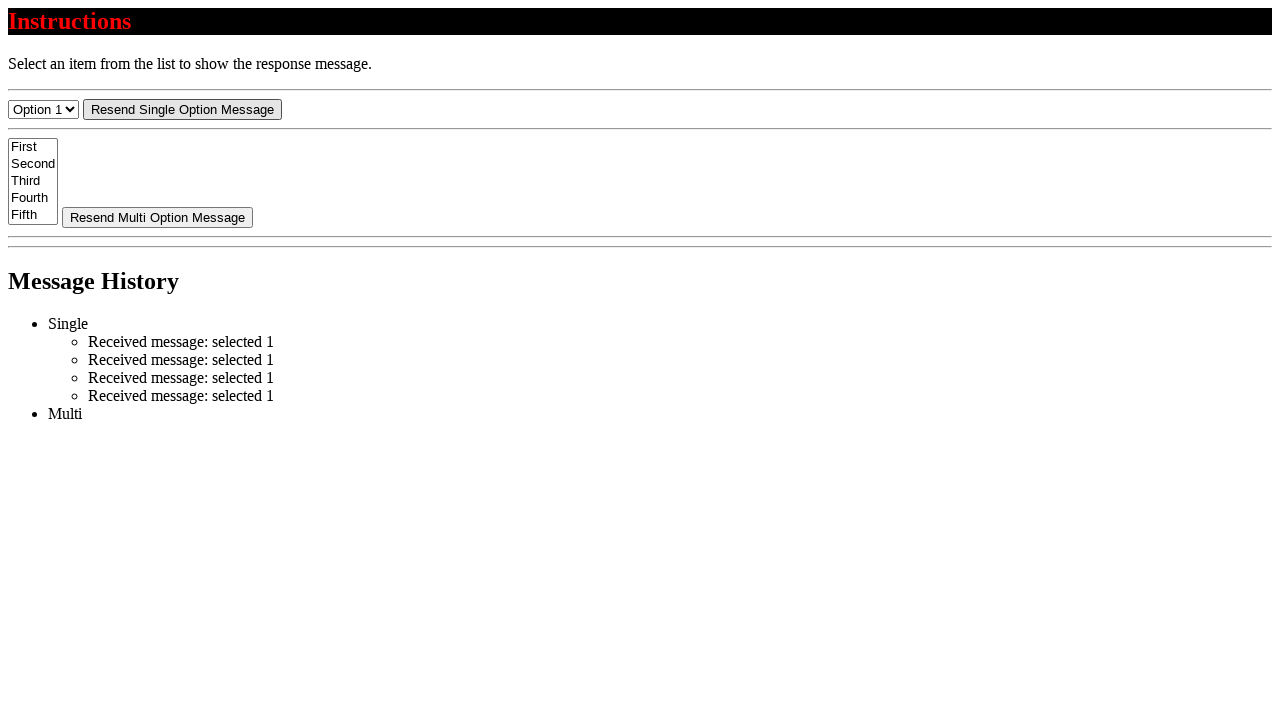

Clicked resend-multi button (1/2) at (158, 217) on #resend-multi
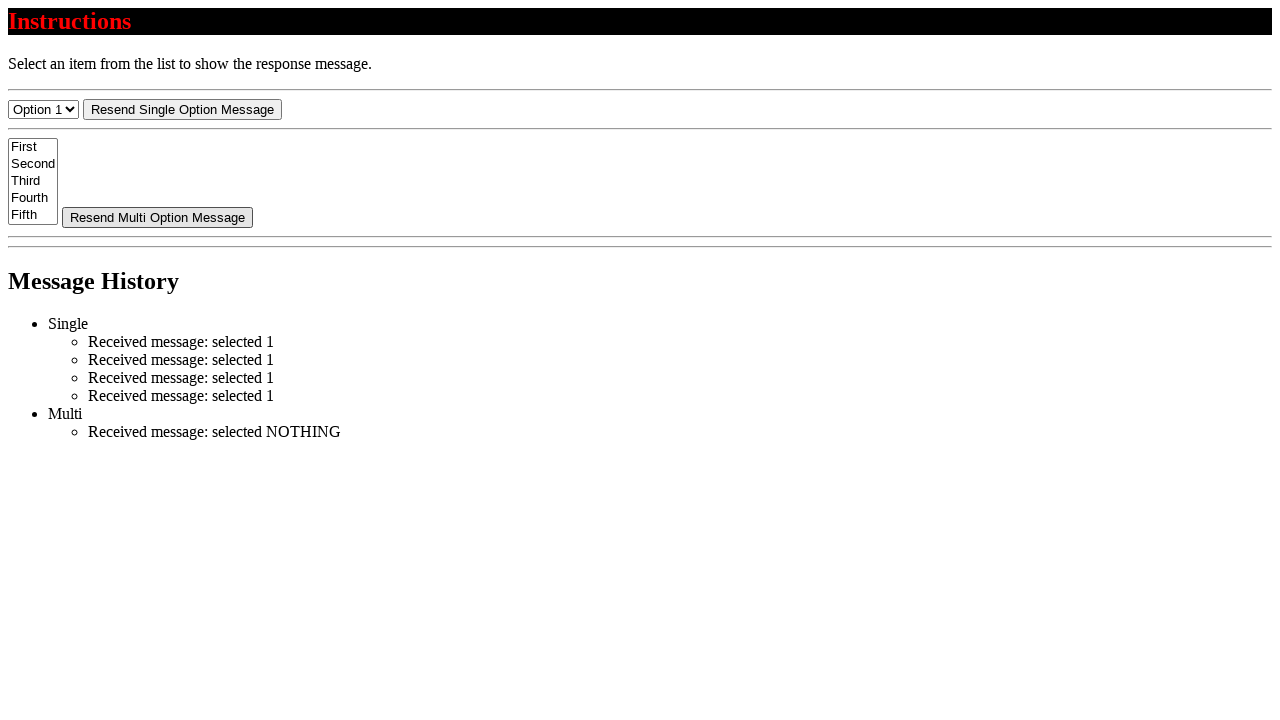

Clicked resend-multi button (2/2) at (158, 217) on #resend-multi
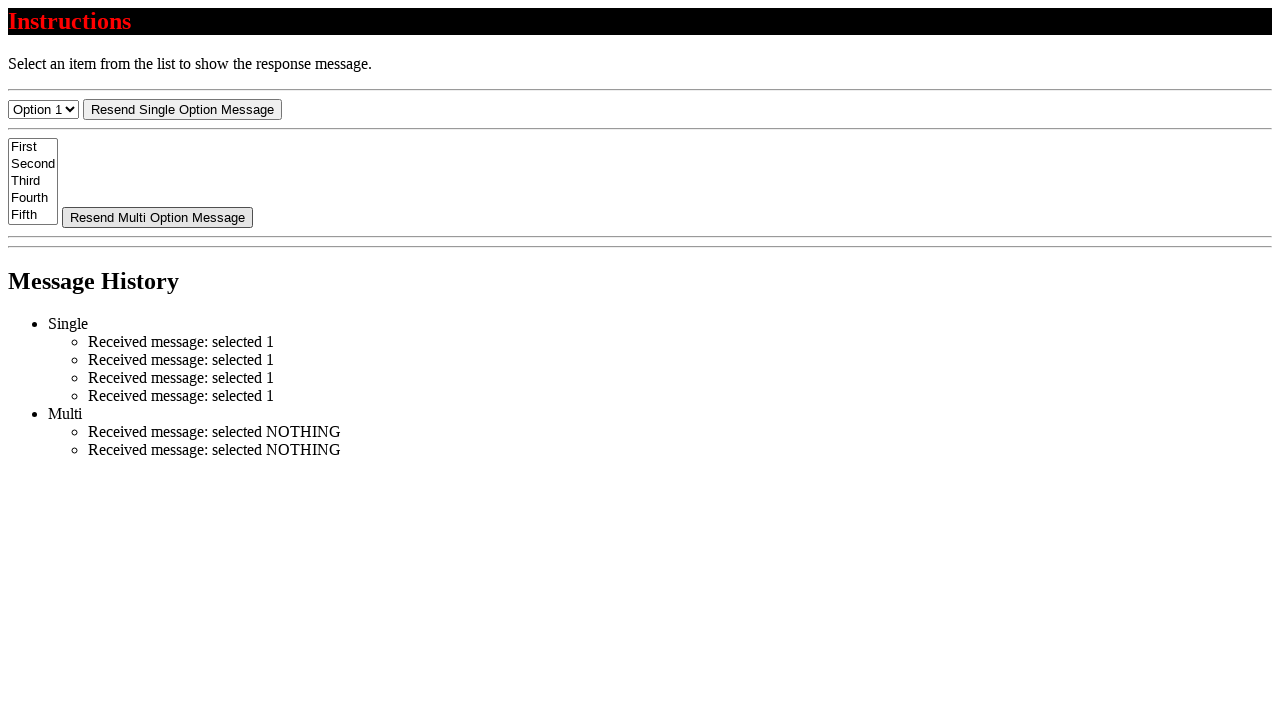

Waited for messages to appear in single list section
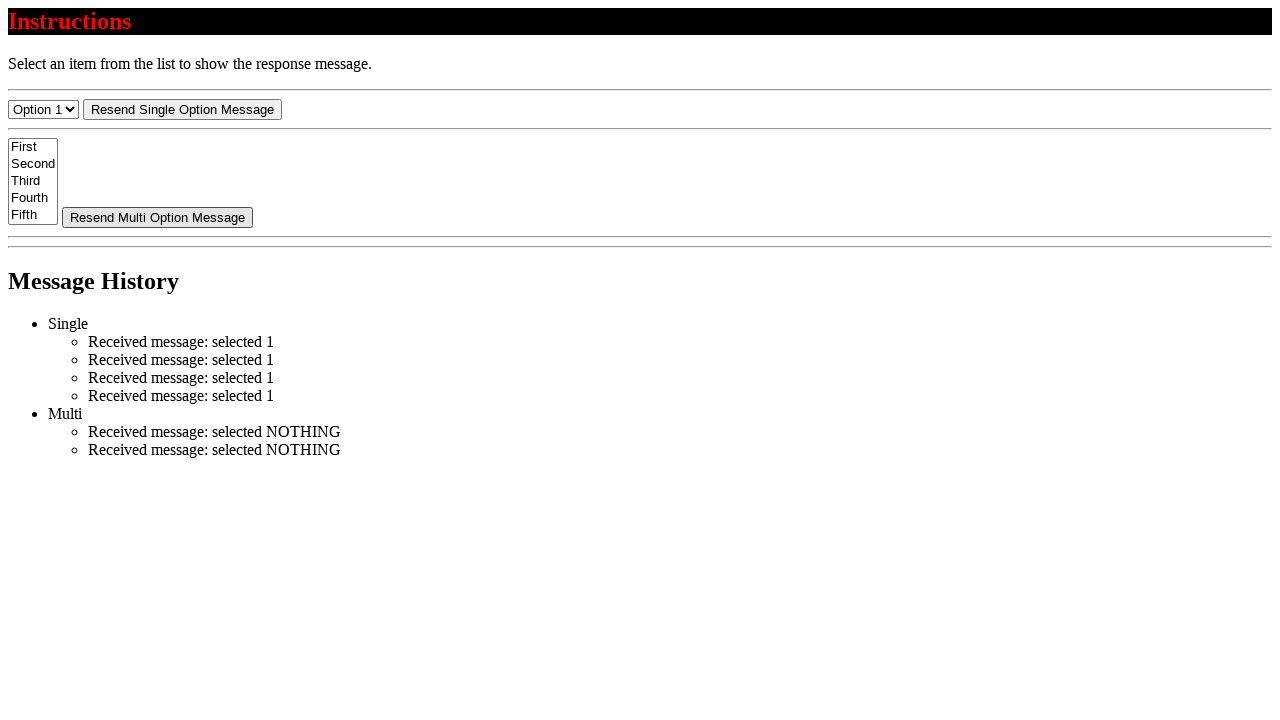

Waited for messages to appear in multi list section
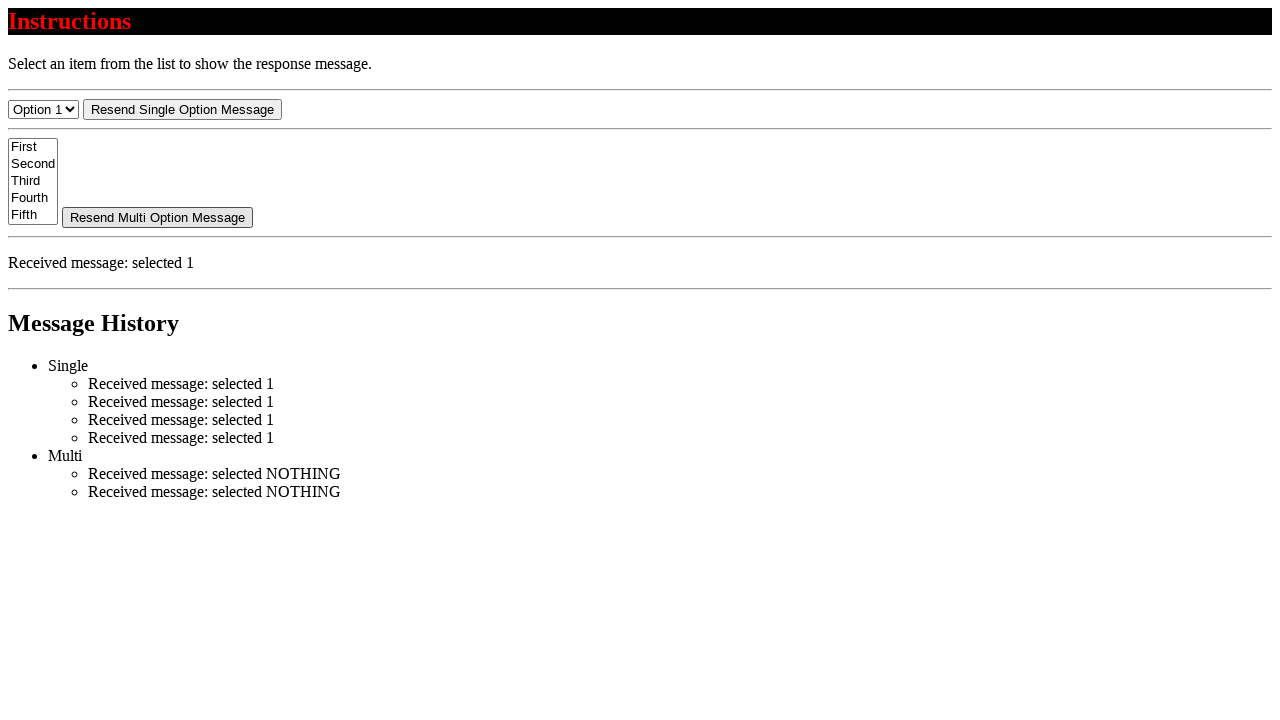

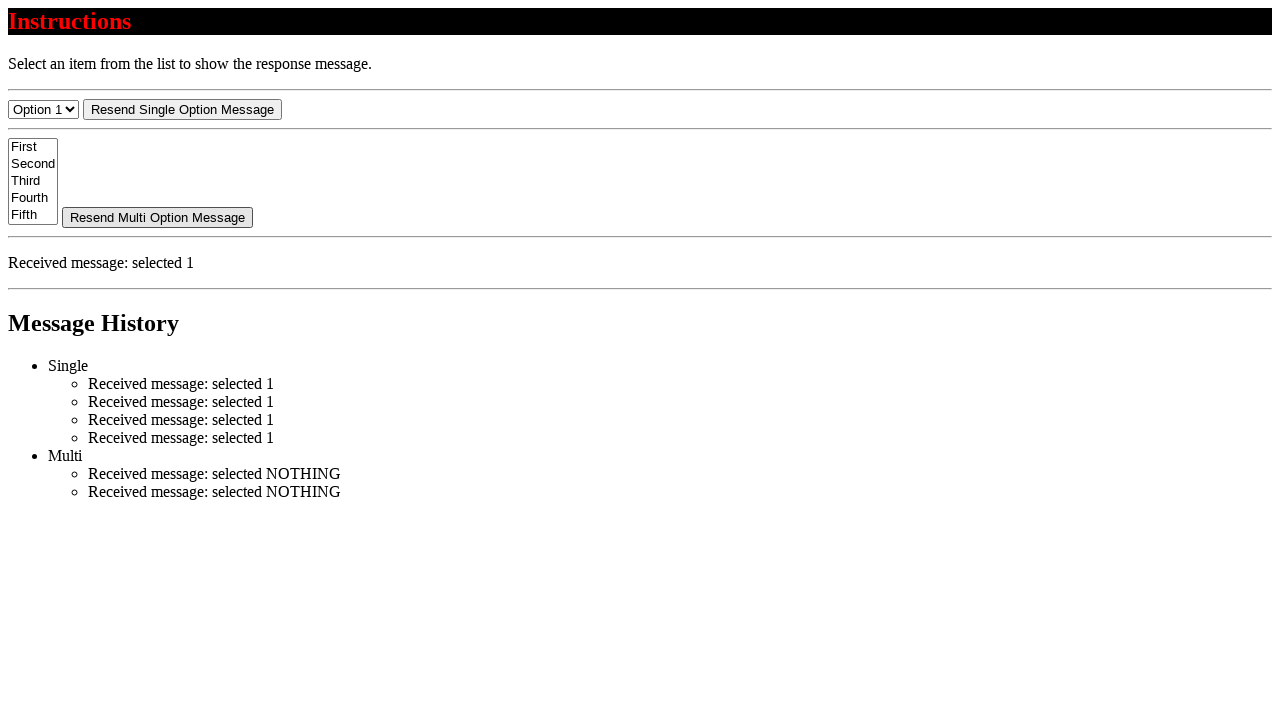